Verifies that the submit button background color is not red

Starting URL: https://demoqa.com/automation-practice-form

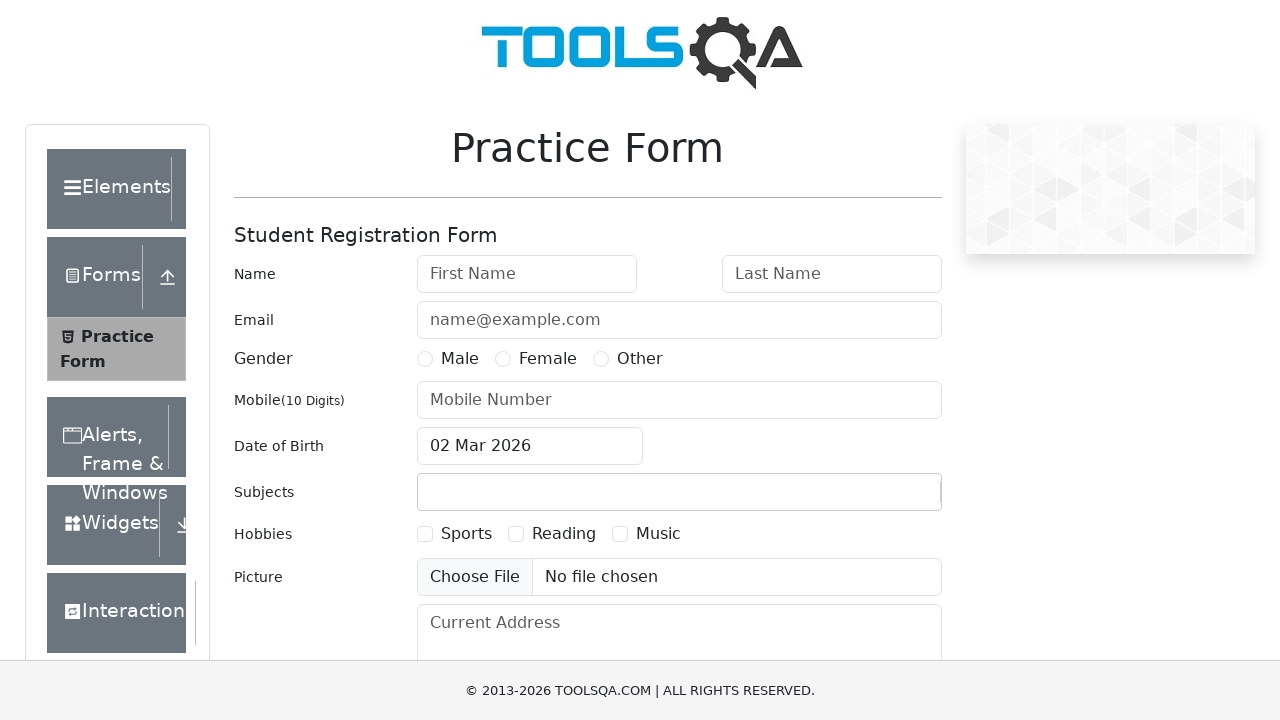

Navigated to automation practice form page
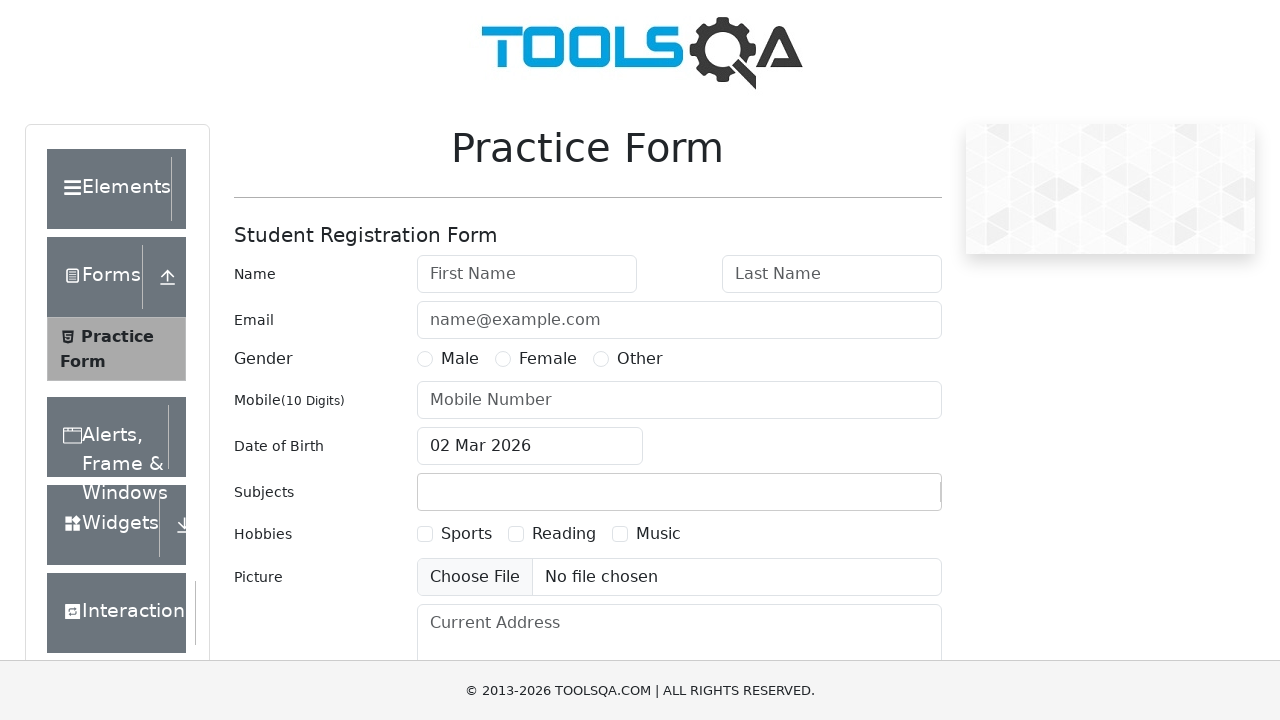

Located the submit button
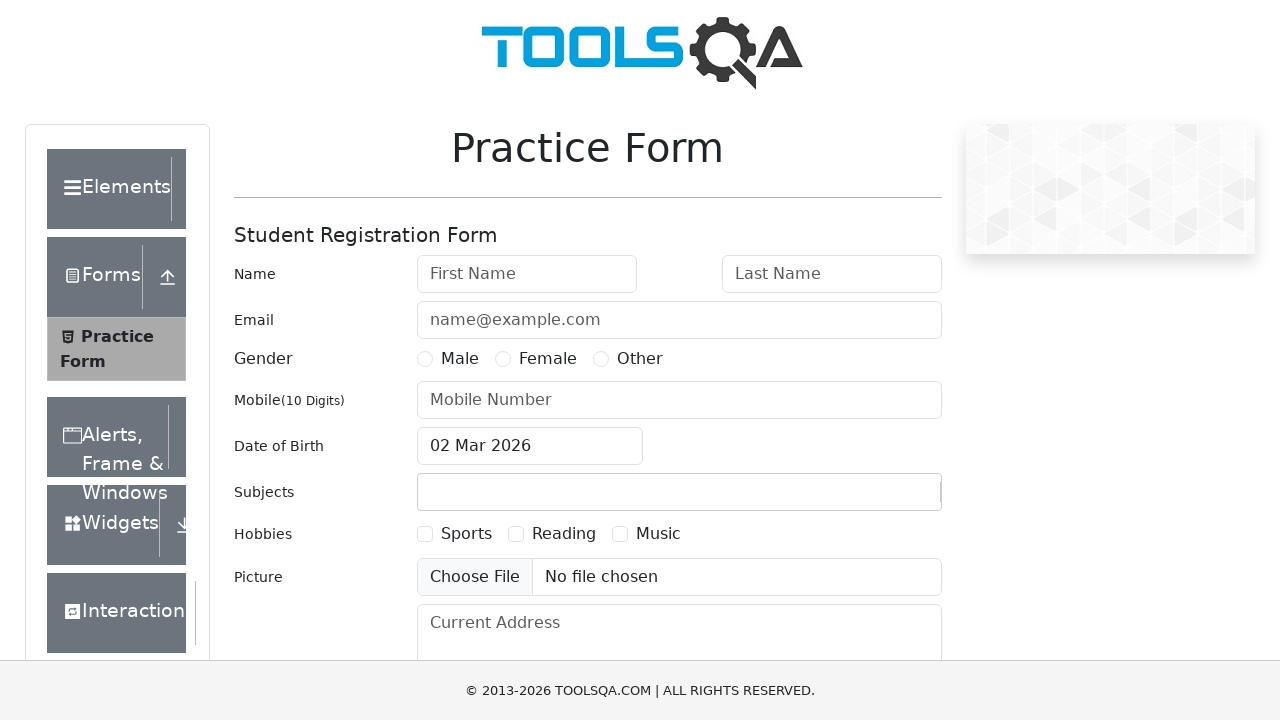

Retrieved submit button background color
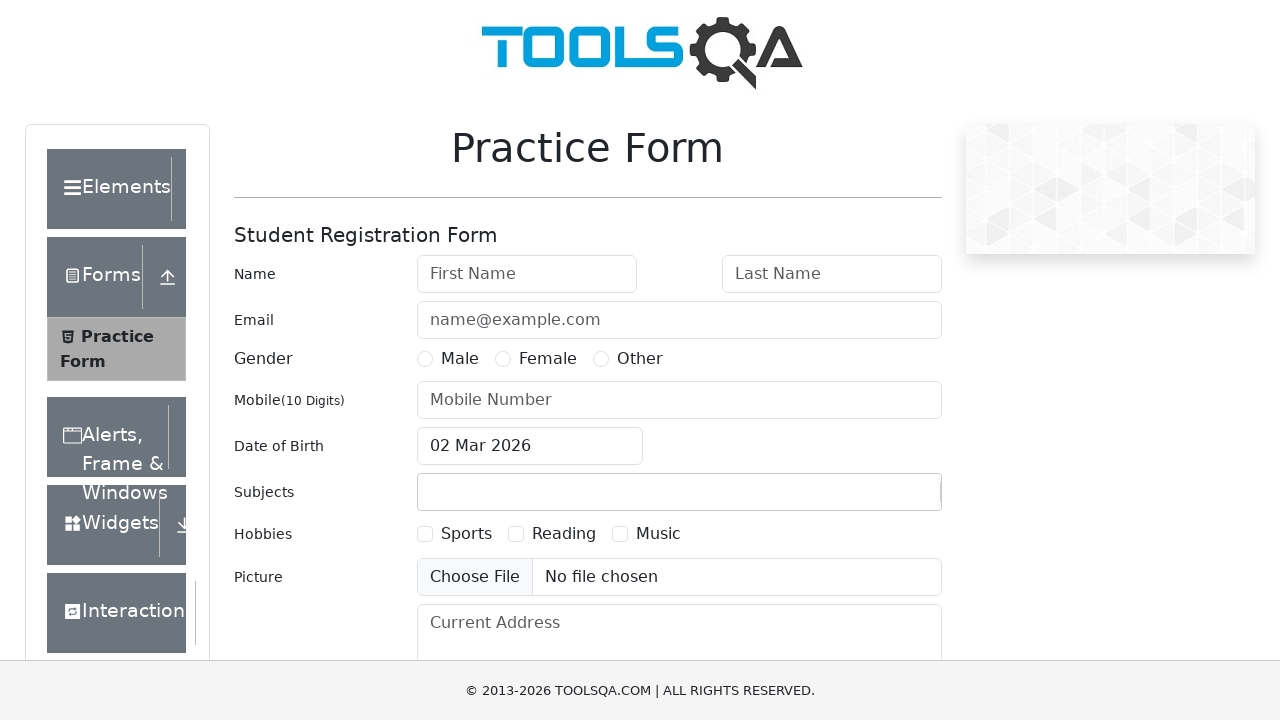

Verified submit button background color is not red
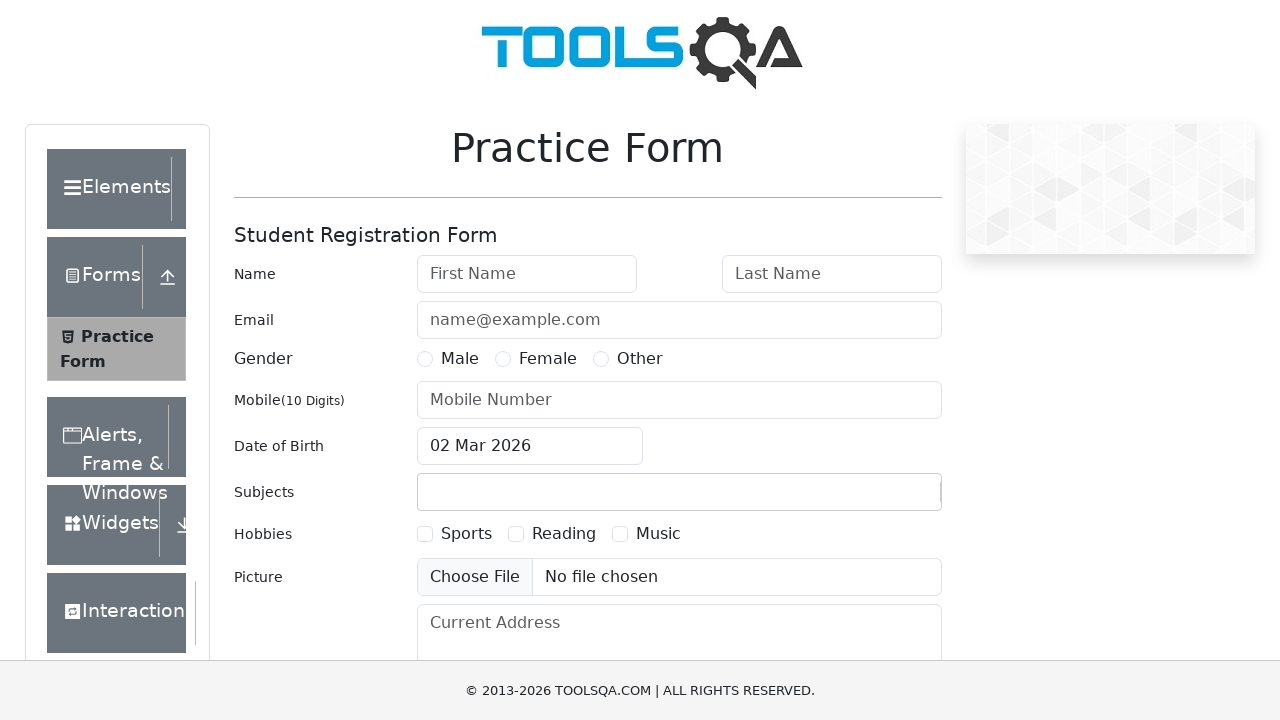

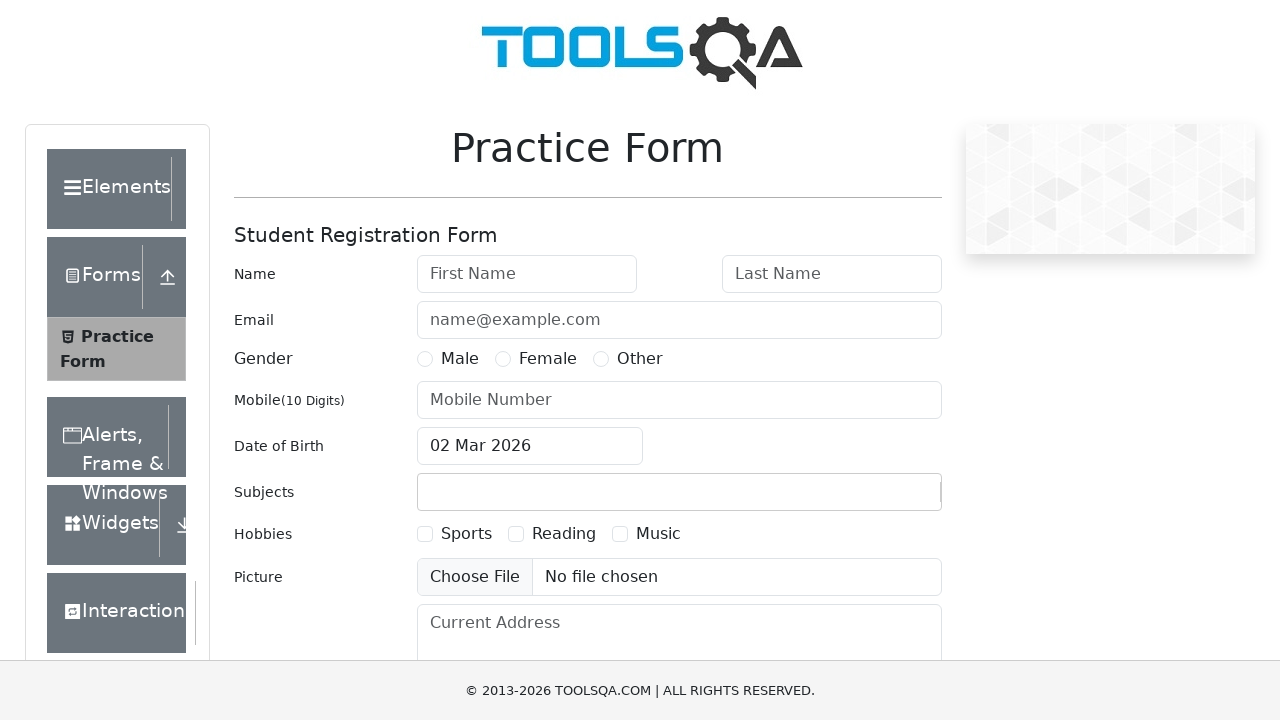